Tests JavaScript alert functionality by navigating to Basic Elements section, clicking the Alert button, and verifying the alert message contains "TechnoCredits"

Starting URL: http://automationbykrishna.com/

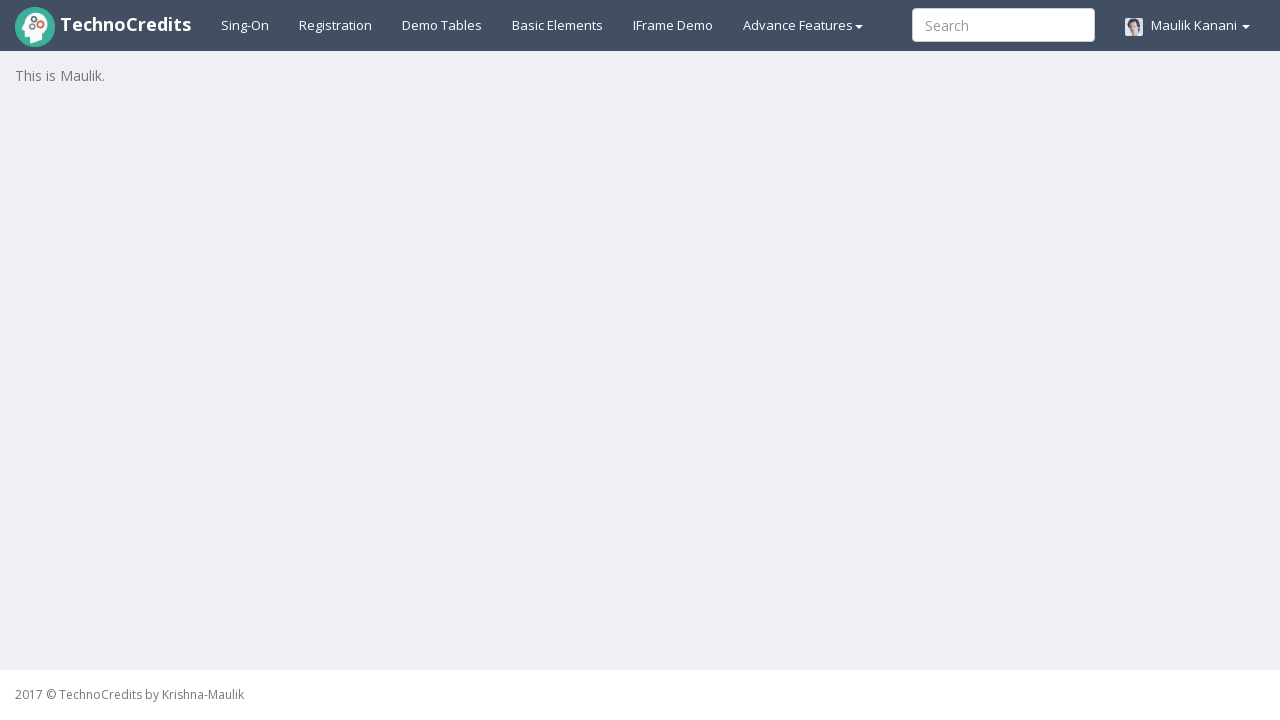

Clicked on Basic Elements navigation link at (558, 25) on a#basicelements
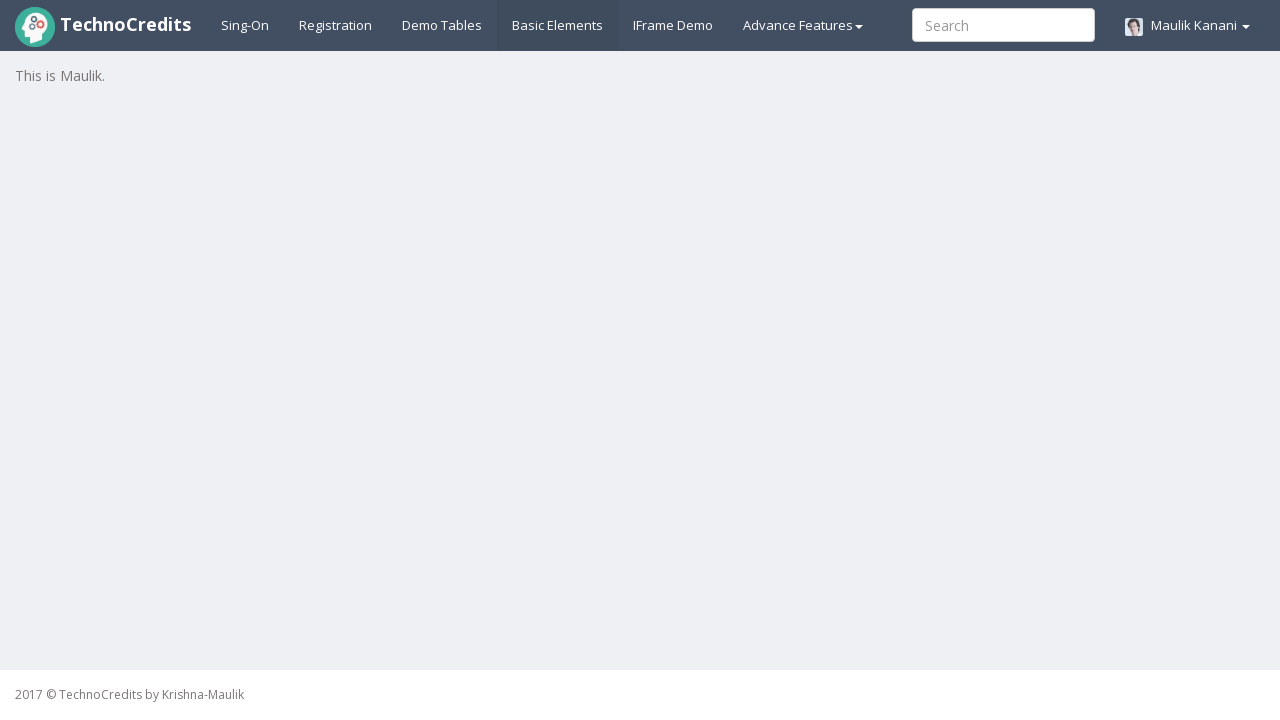

Page loaded after clicking Basic Elements link
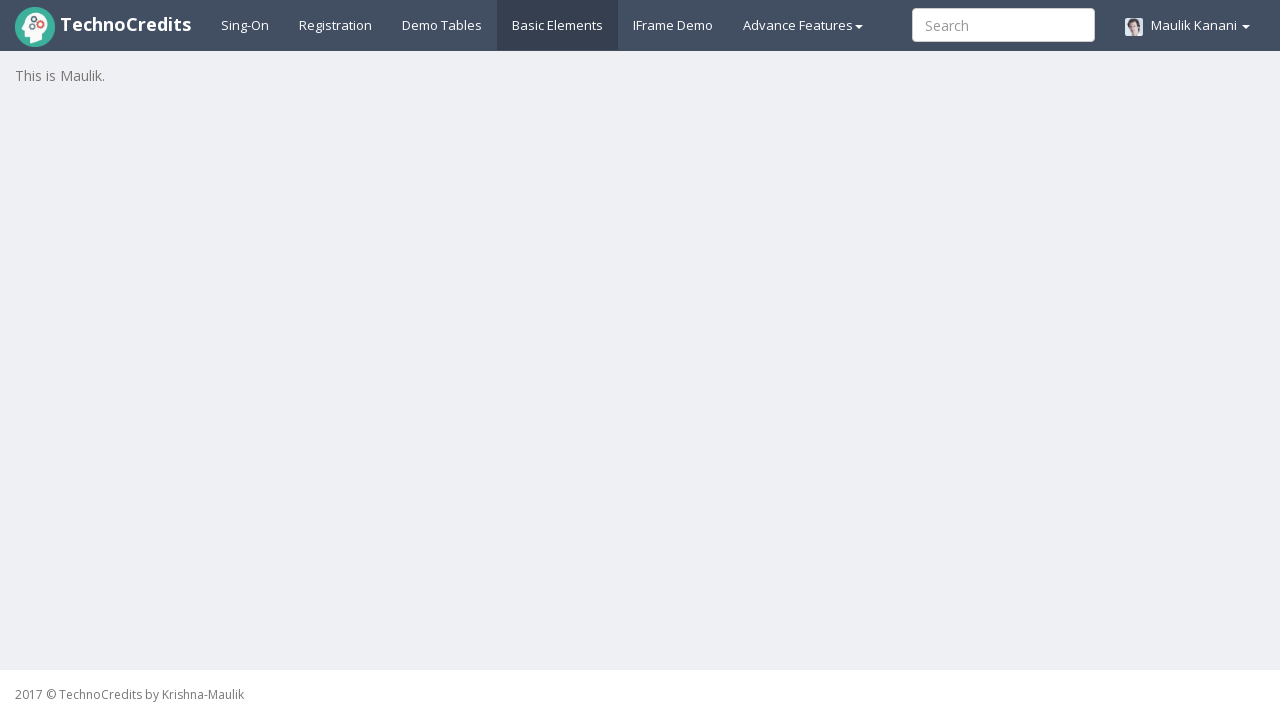

Set up dialog handler to capture alerts
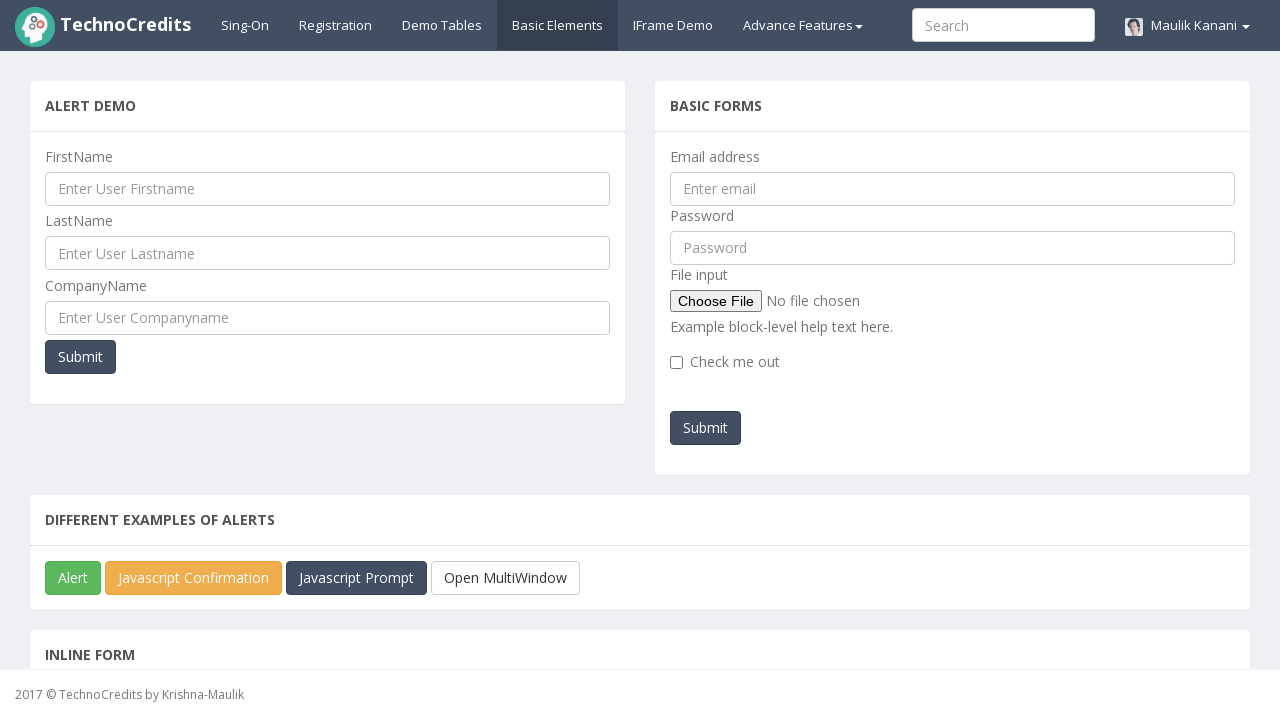

Clicked the JavaScript Alert button at (73, 578) on button#javascriptAlert
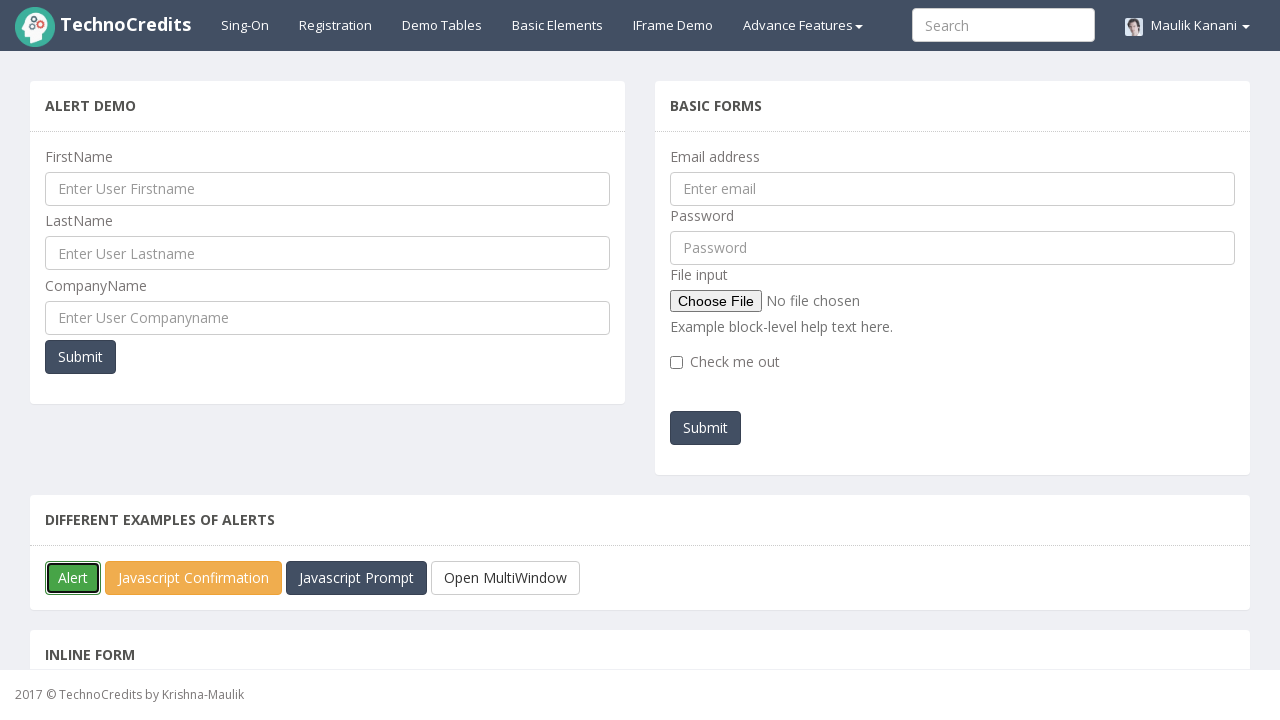

Waited for dialog to be handled
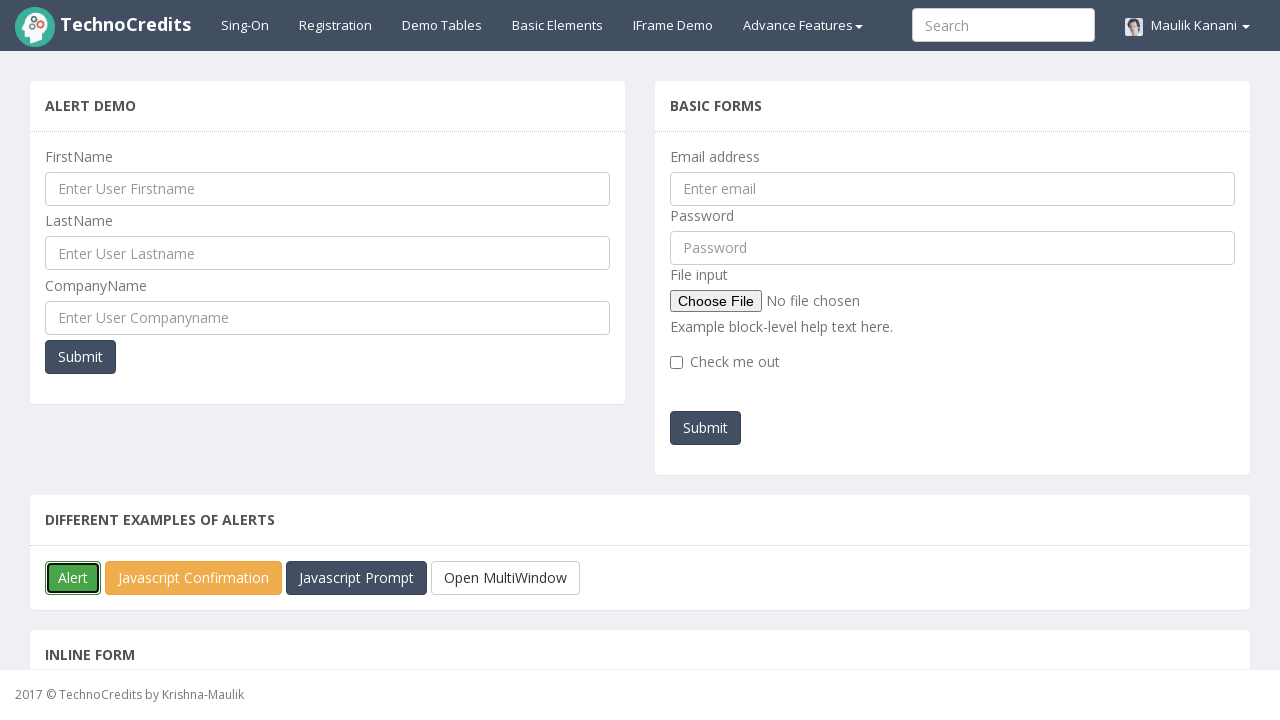

Verified that alert was triggered
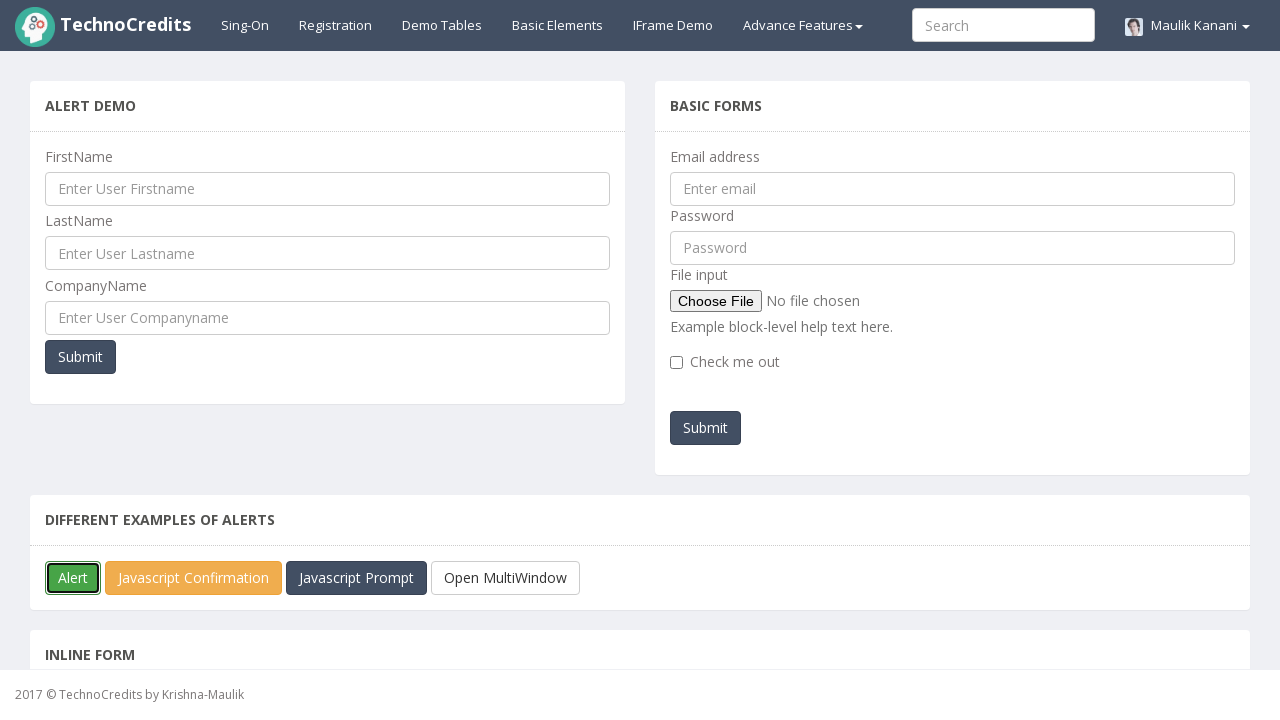

Verified alert message contains 'TechnoCredits': 'You must be TechnoCredits student!!'
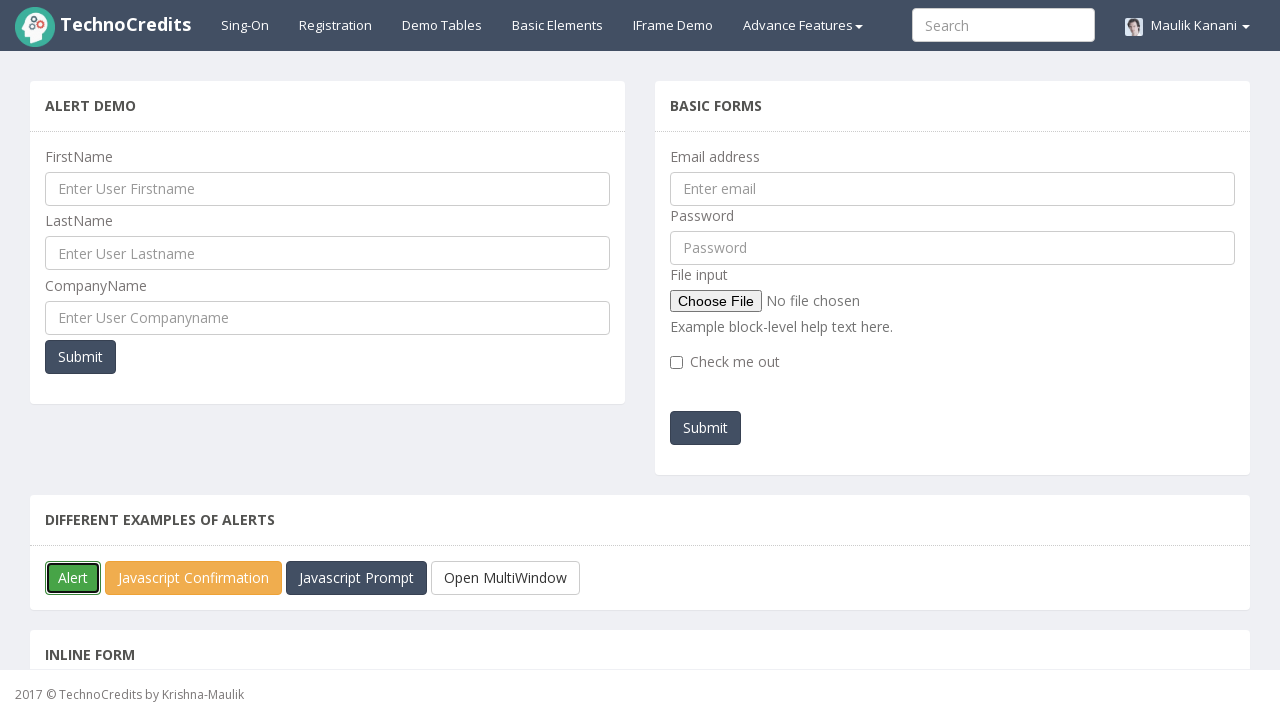

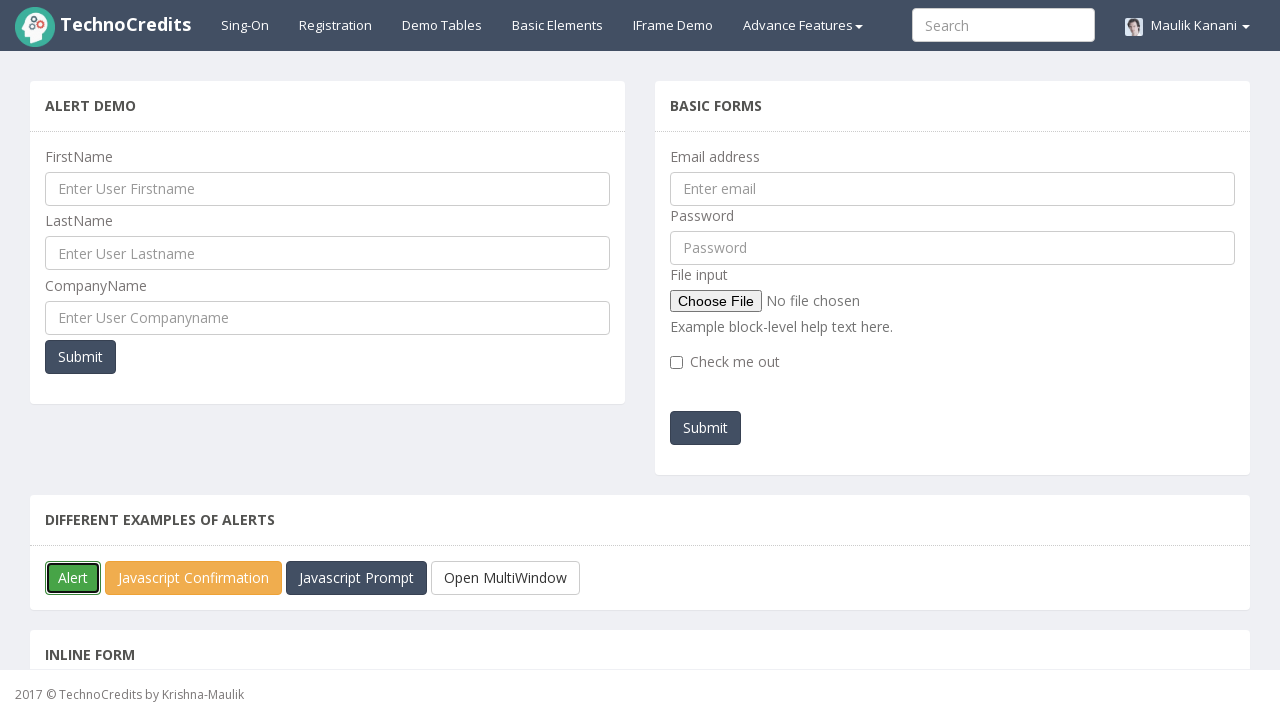